Tests multi-select dropdown functionality by selecting multiple color options using keyboard input

Starting URL: https://demoqa.com/select-menu

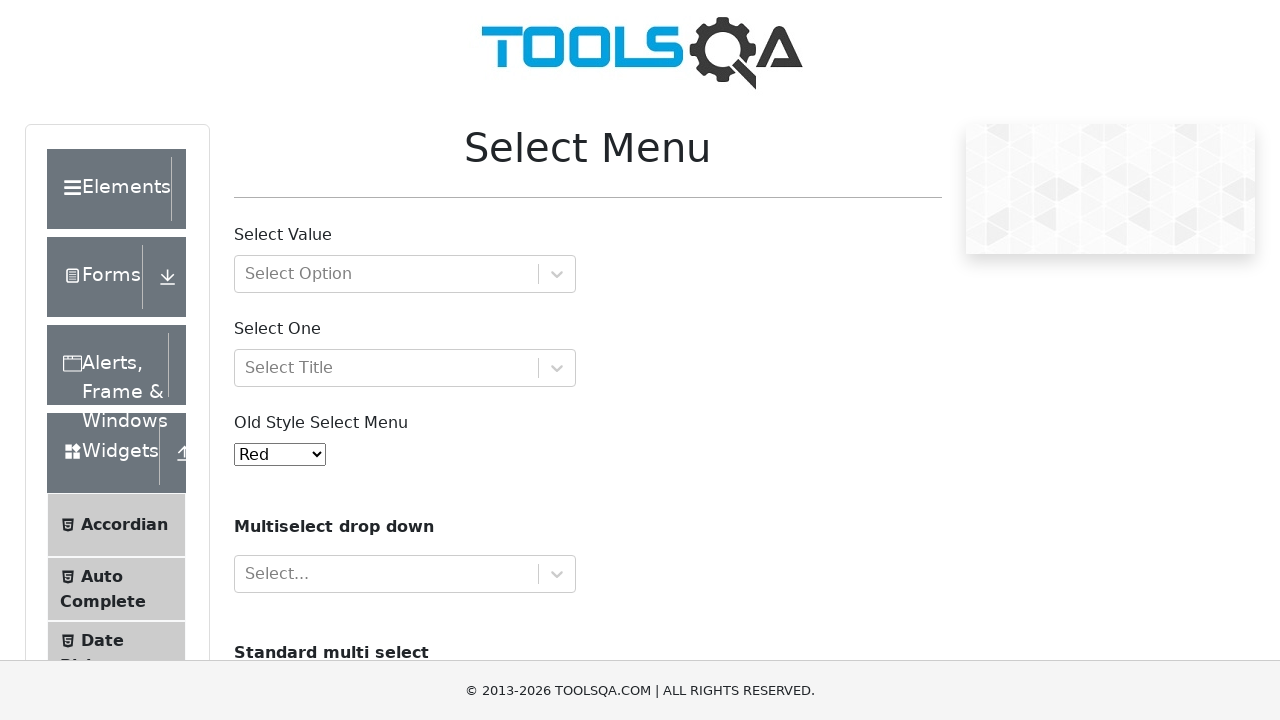

Located multi-select dropdown input element
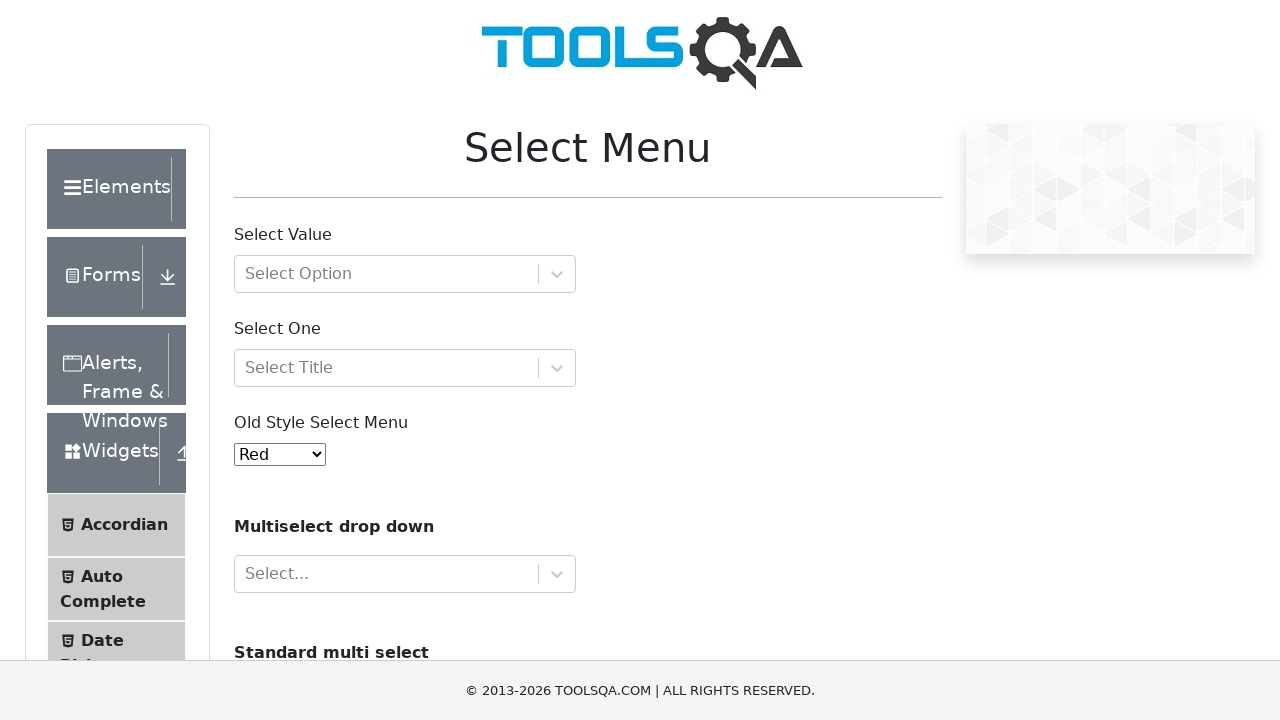

Filled multi-select input with 'Green' on xpath=//input[@id="react-select-4-input"]
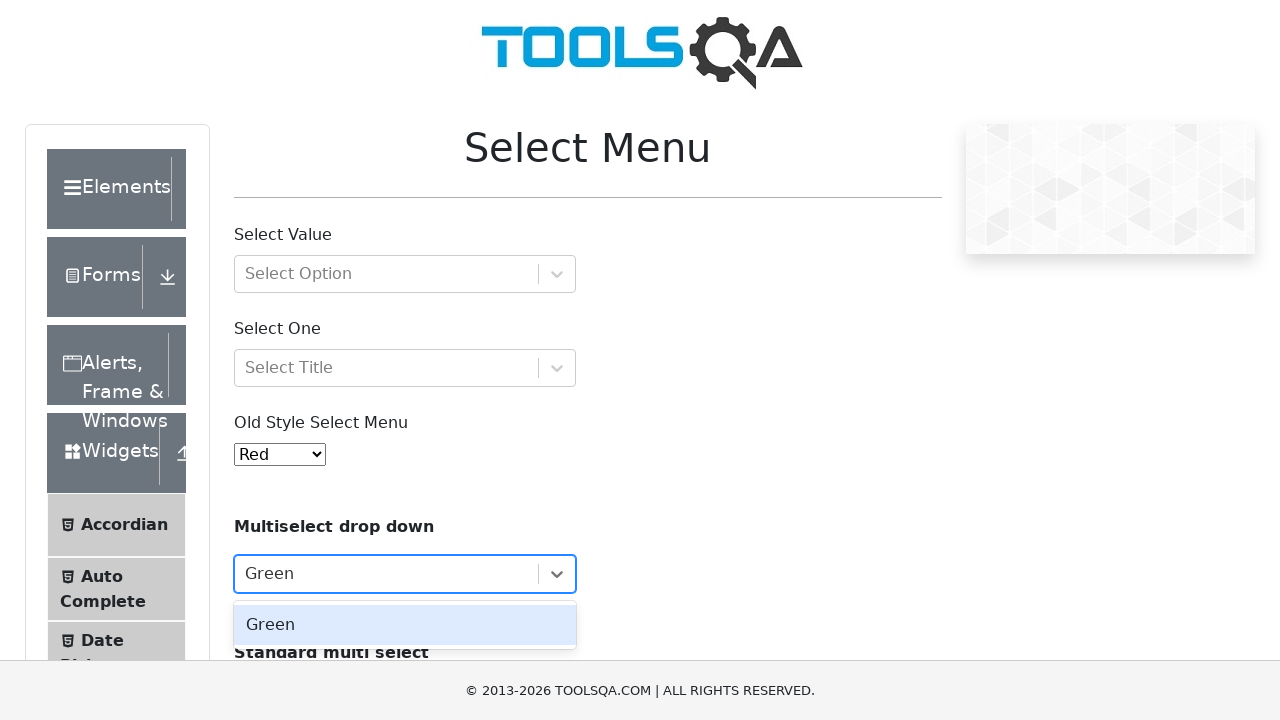

Pressed Enter to select Green option on xpath=//input[@id="react-select-4-input"]
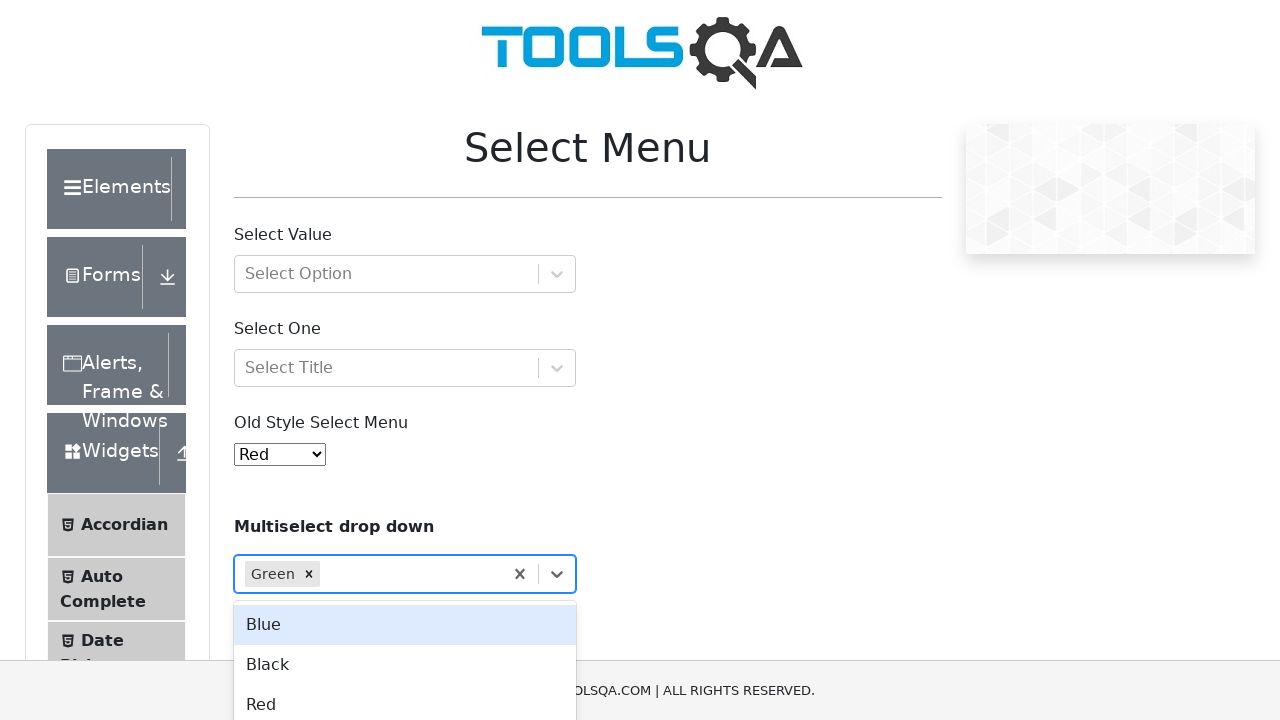

Filled multi-select input with 'Black' on xpath=//input[@id="react-select-4-input"]
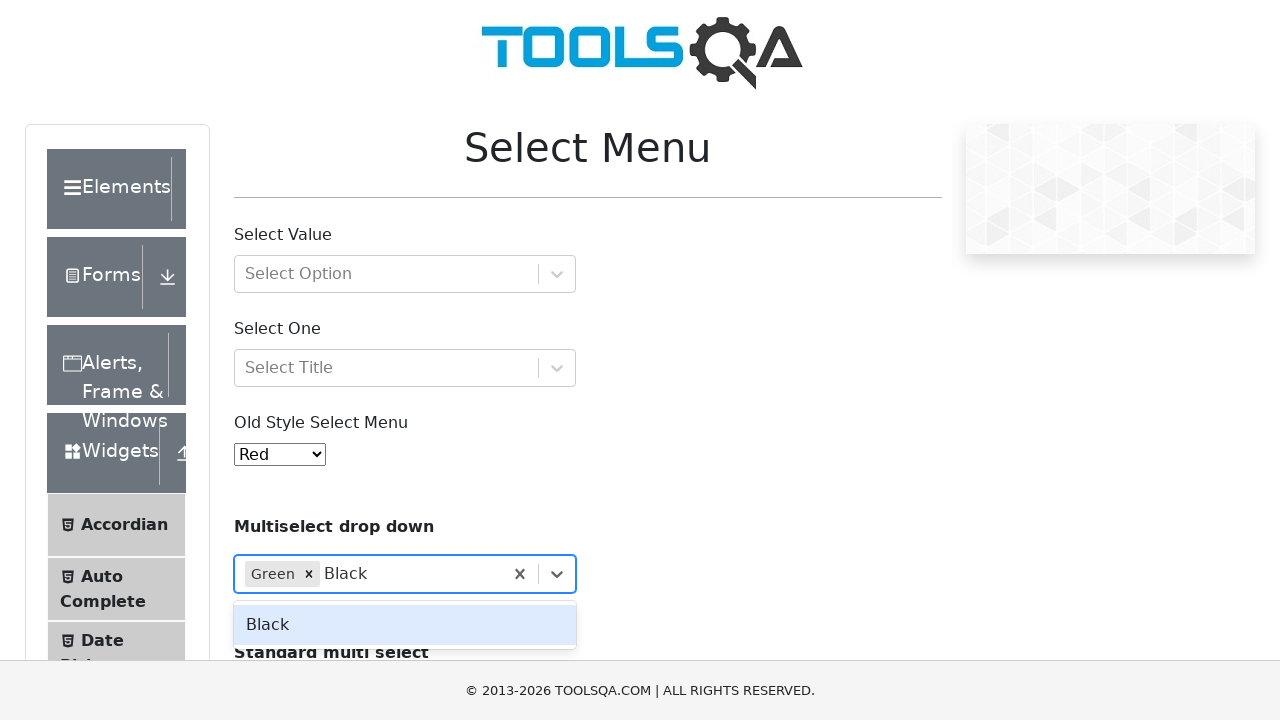

Pressed Enter to select Black option on xpath=//input[@id="react-select-4-input"]
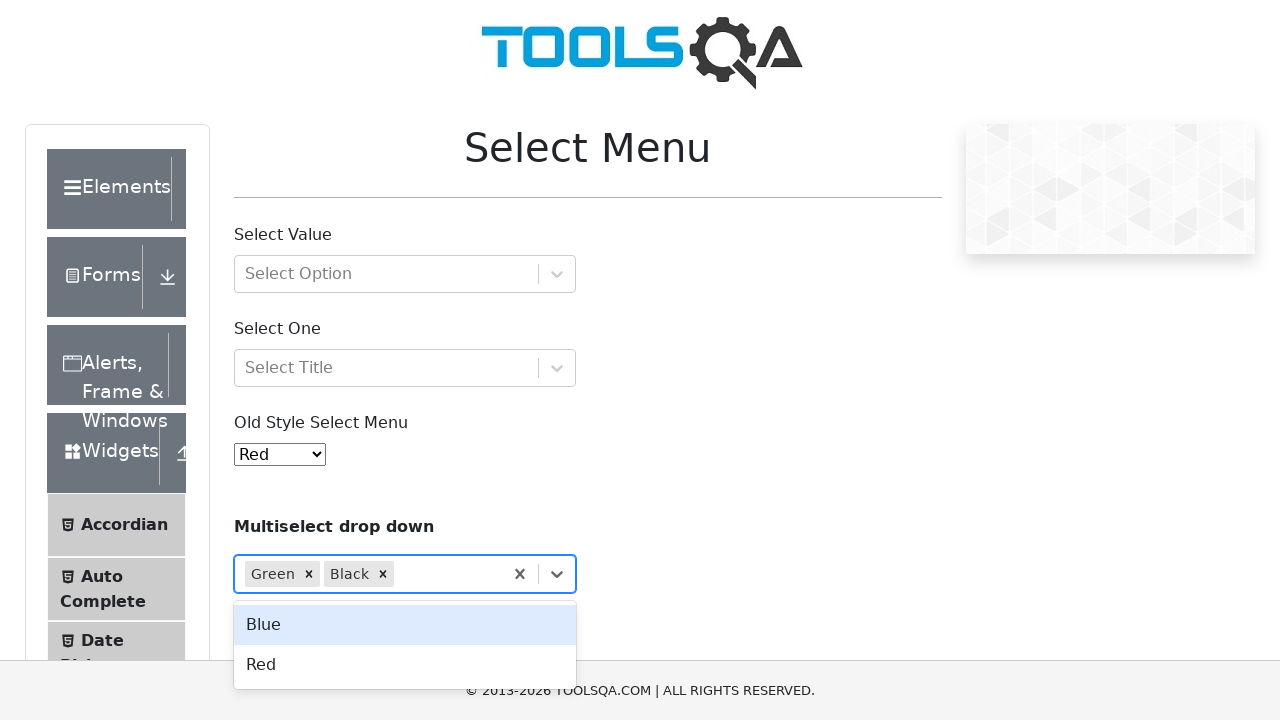

Waited 1 second for selections to be applied
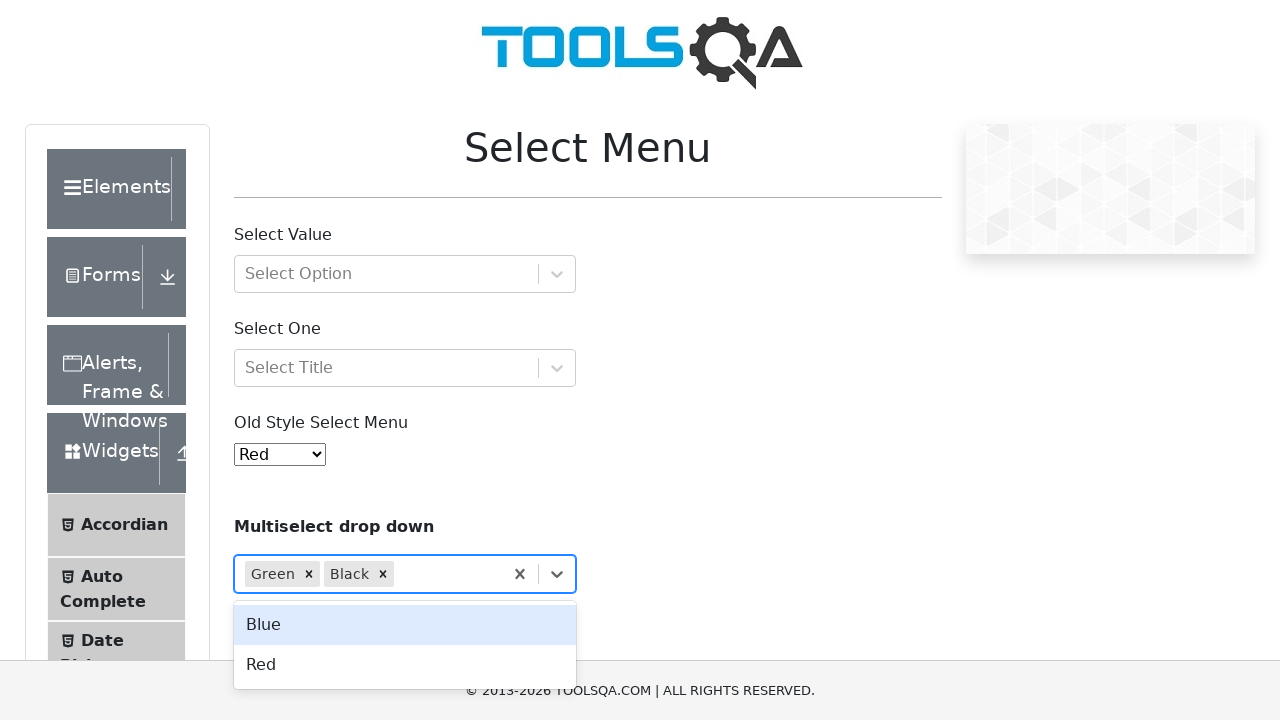

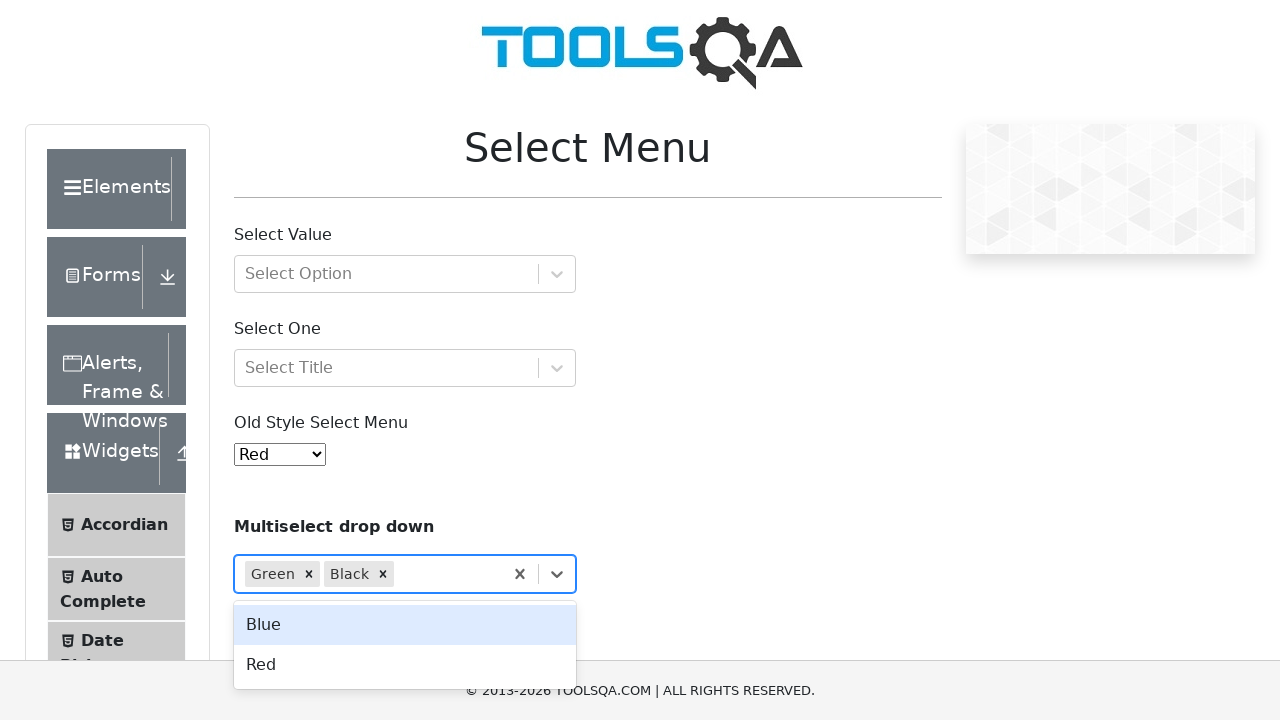